Tests web table sorting functionality by selecting a page size from dropdown, clicking on the fruit name column header to sort, and verifying the table data is sorted correctly

Starting URL: https://rahulshettyacademy.com/seleniumPractise/#/offers

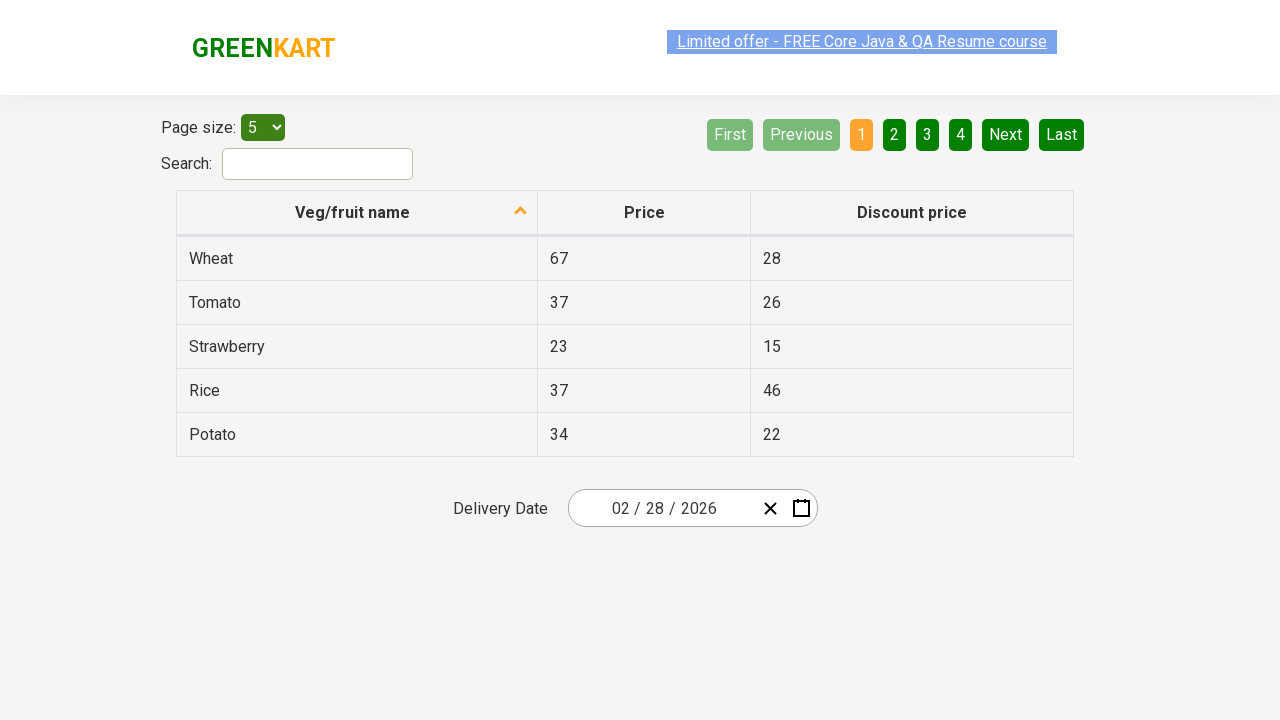

Selected 20 items per page from dropdown on #page-menu
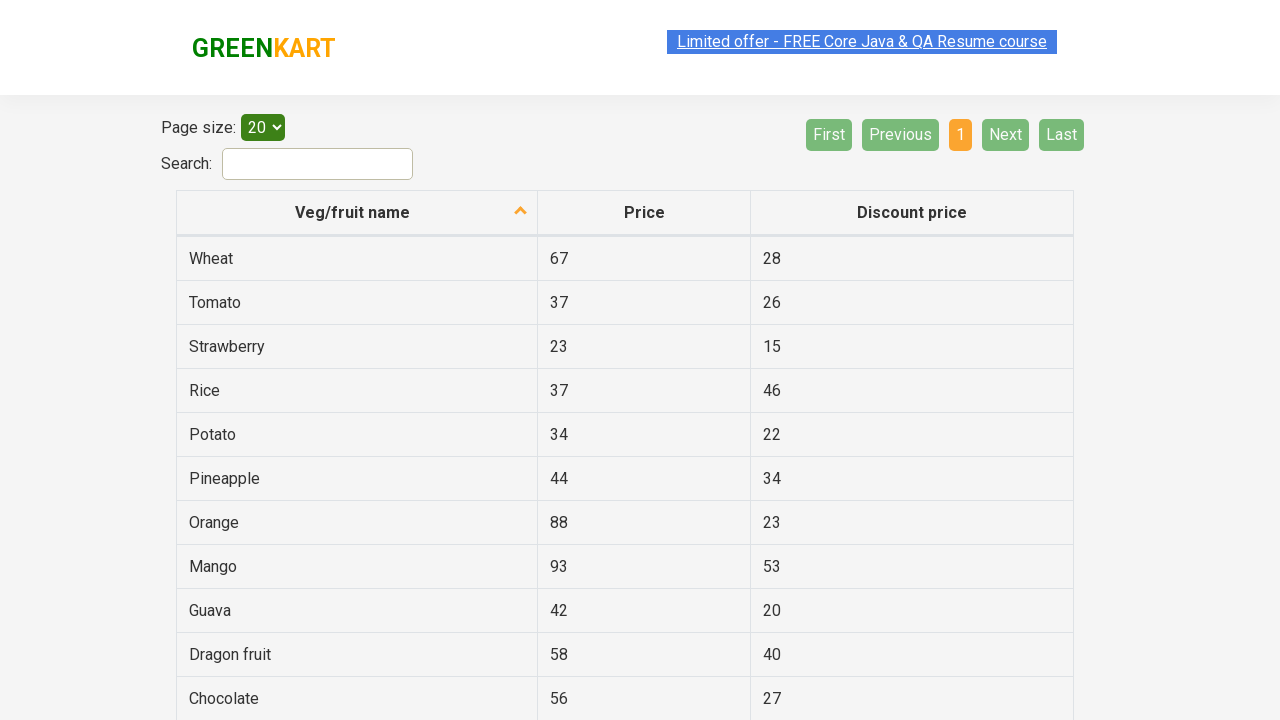

Table loaded with veggie items
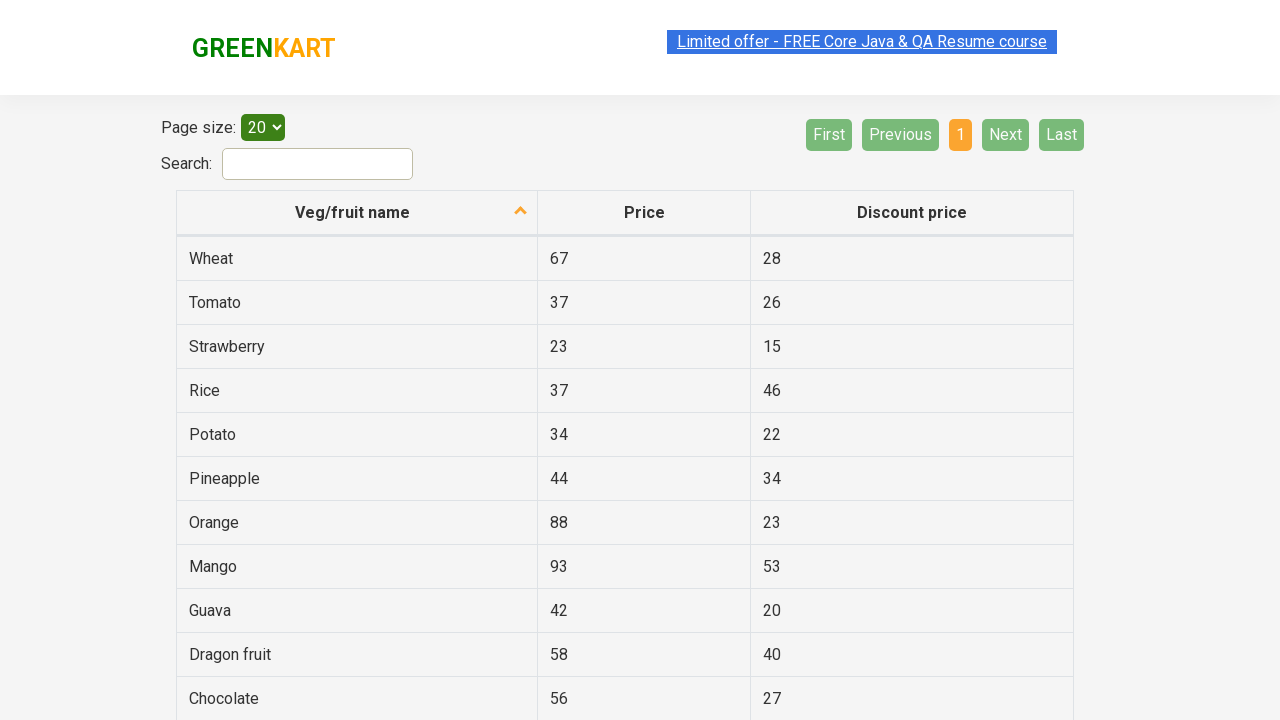

Clicked on fruit name column header to sort at (357, 213) on th[aria-label*='fruit name']
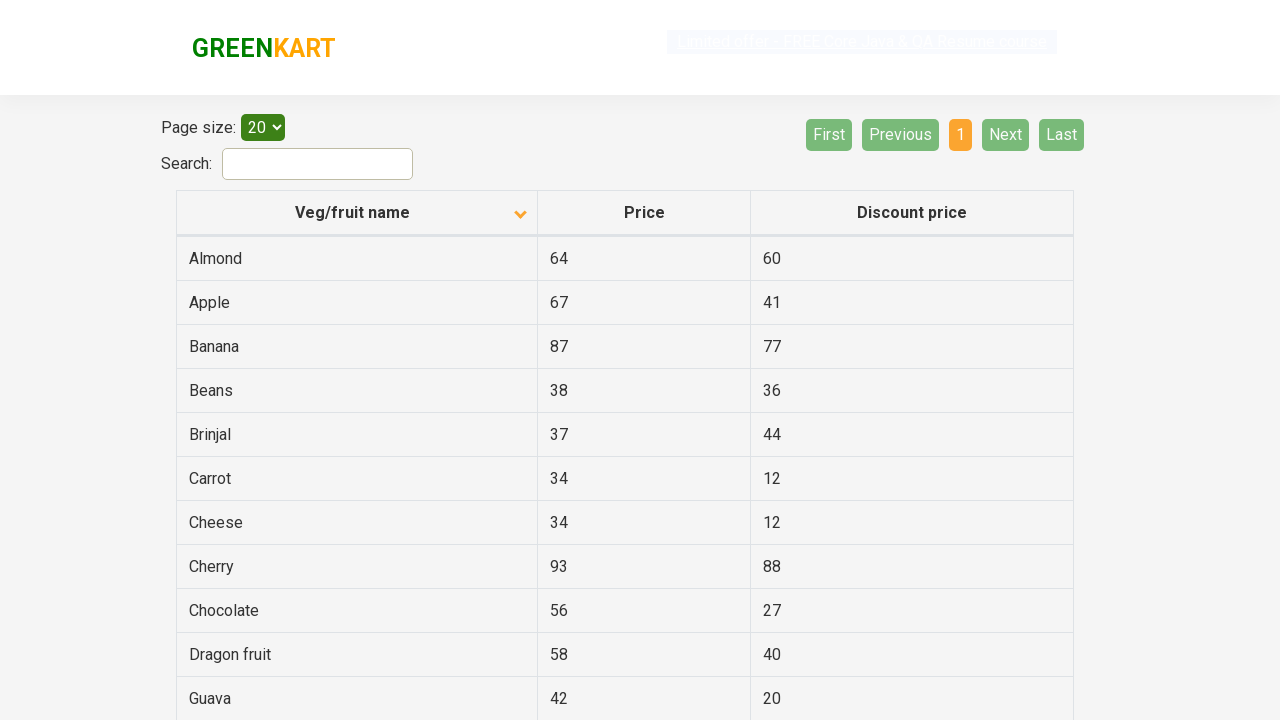

Waited for sorting to complete
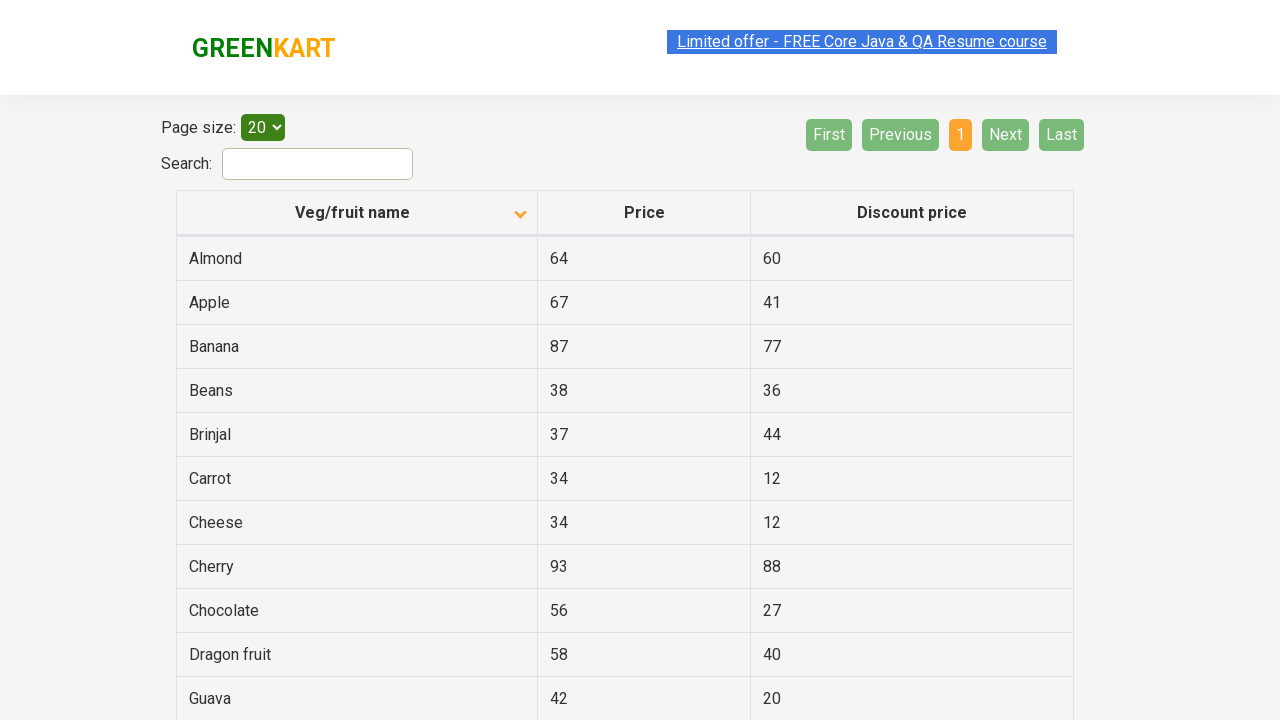

Verified sorted items are displayed
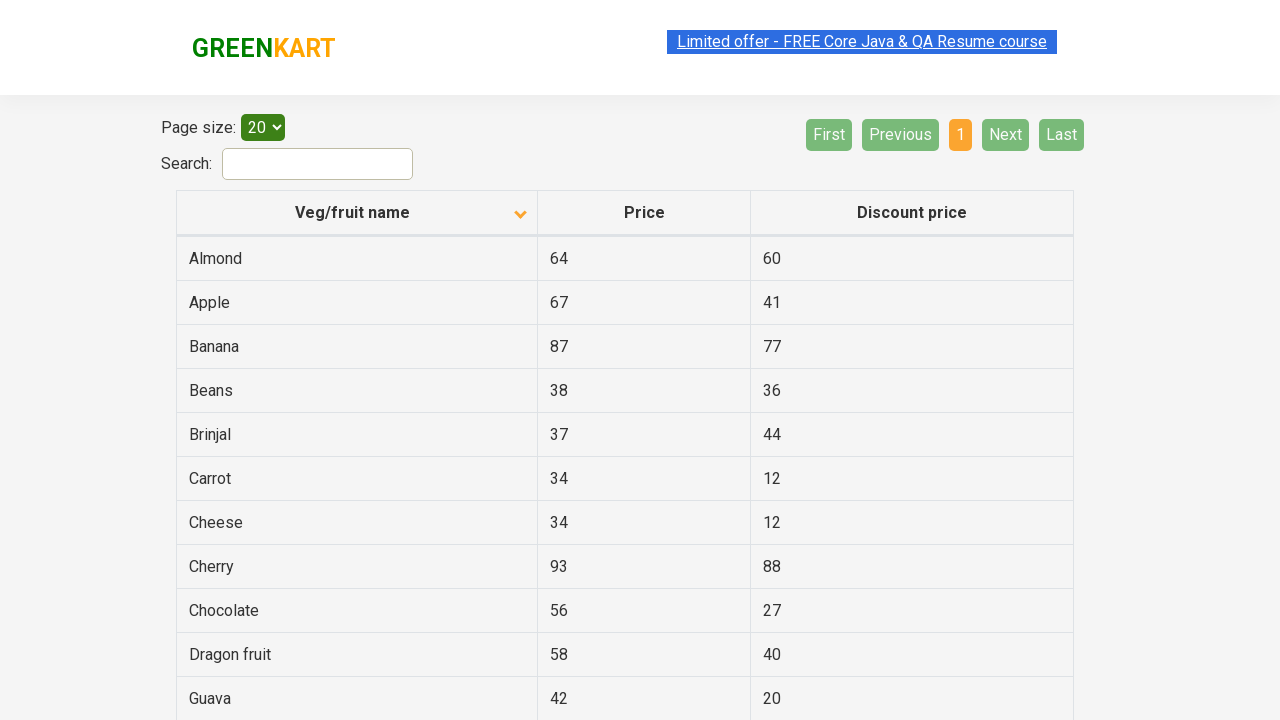

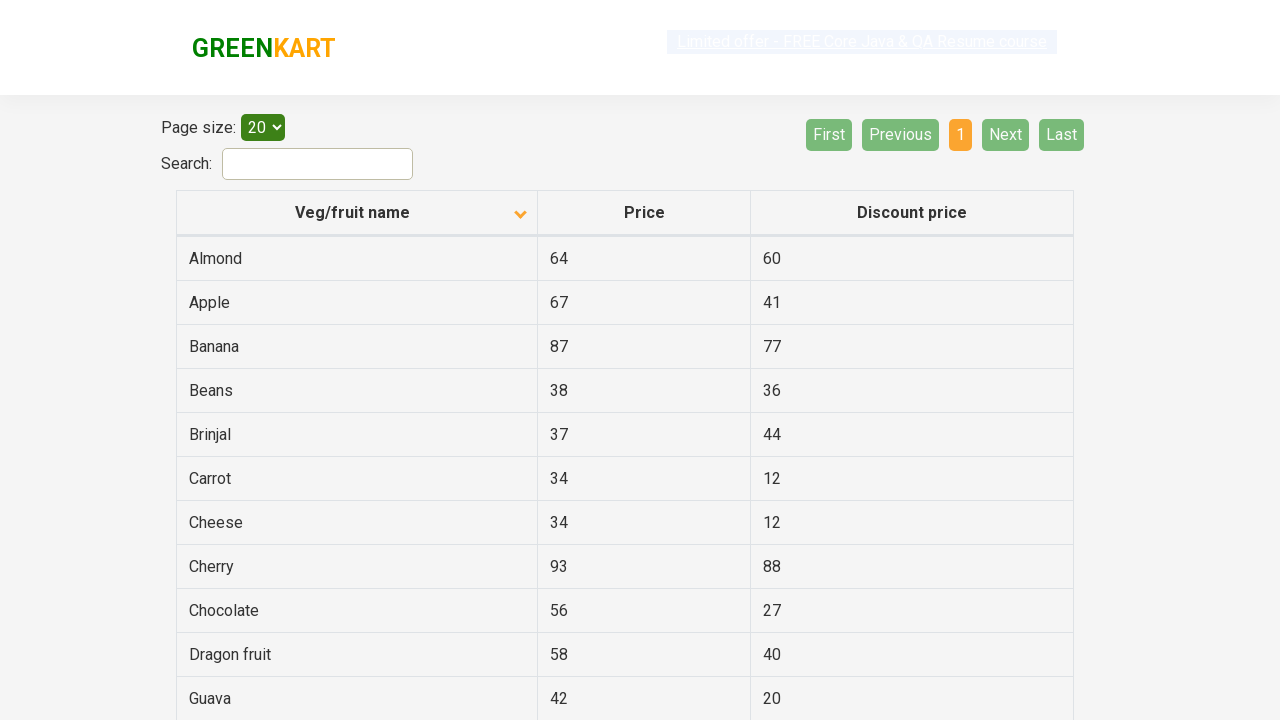